Tests radio button functionality on DemoQA by clicking different radio button options (Yes, Impressive, and Yes again) to verify they can be selected

Starting URL: https://demoqa.com/radio-button

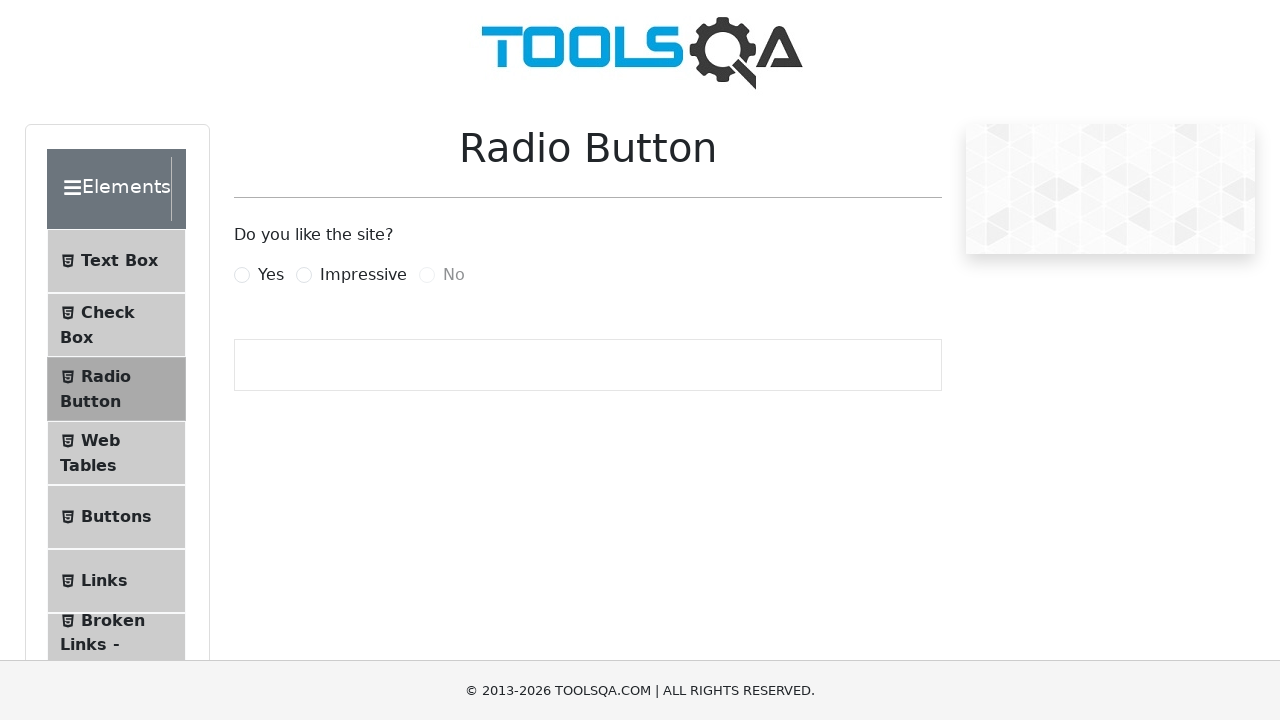

Clicked the 'Yes' radio button at (271, 275) on label[for='yesRadio']
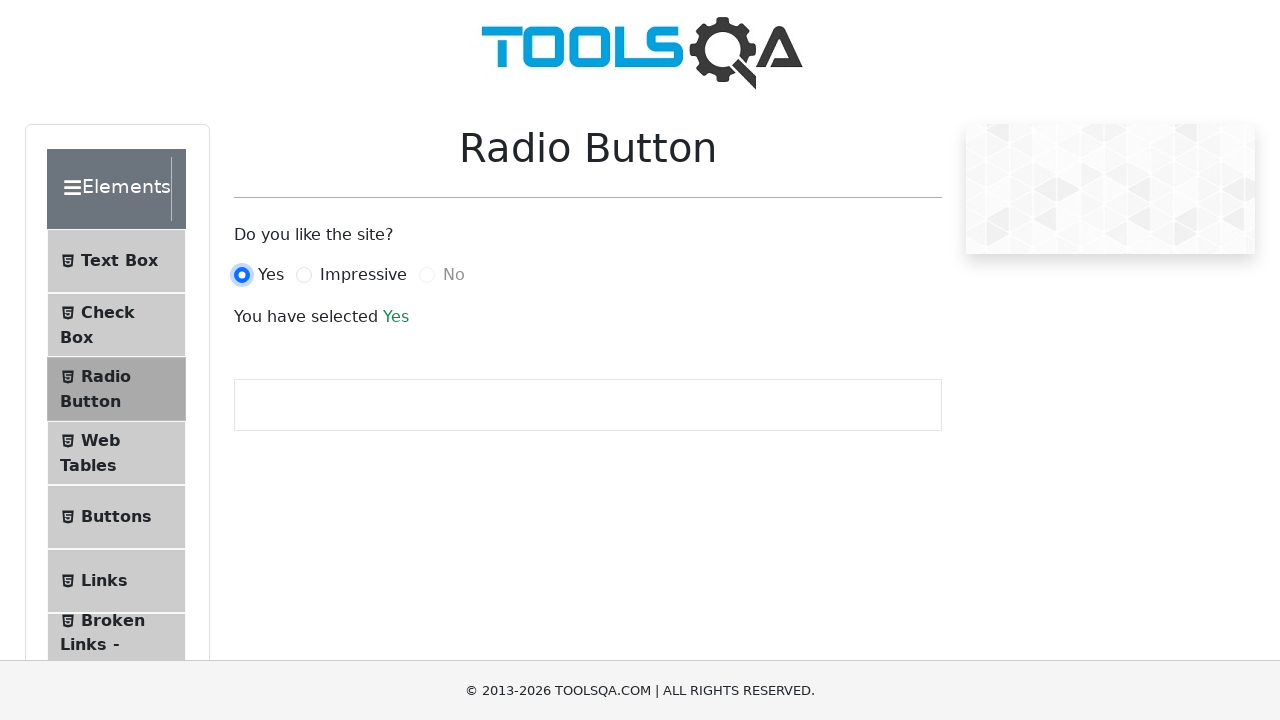

Clicked the 'Impressive' radio button at (363, 275) on label[for='impressiveRadio']
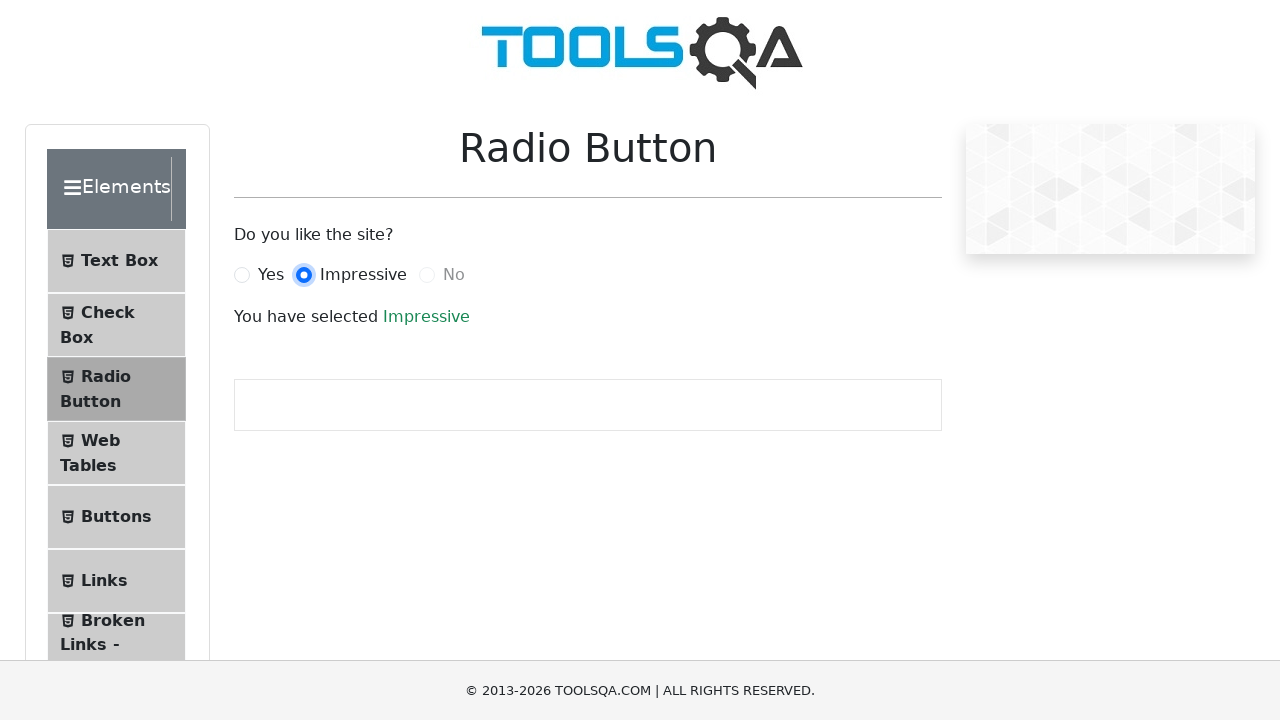

Clicked the 'Yes' radio button again at (271, 275) on label[for='yesRadio']
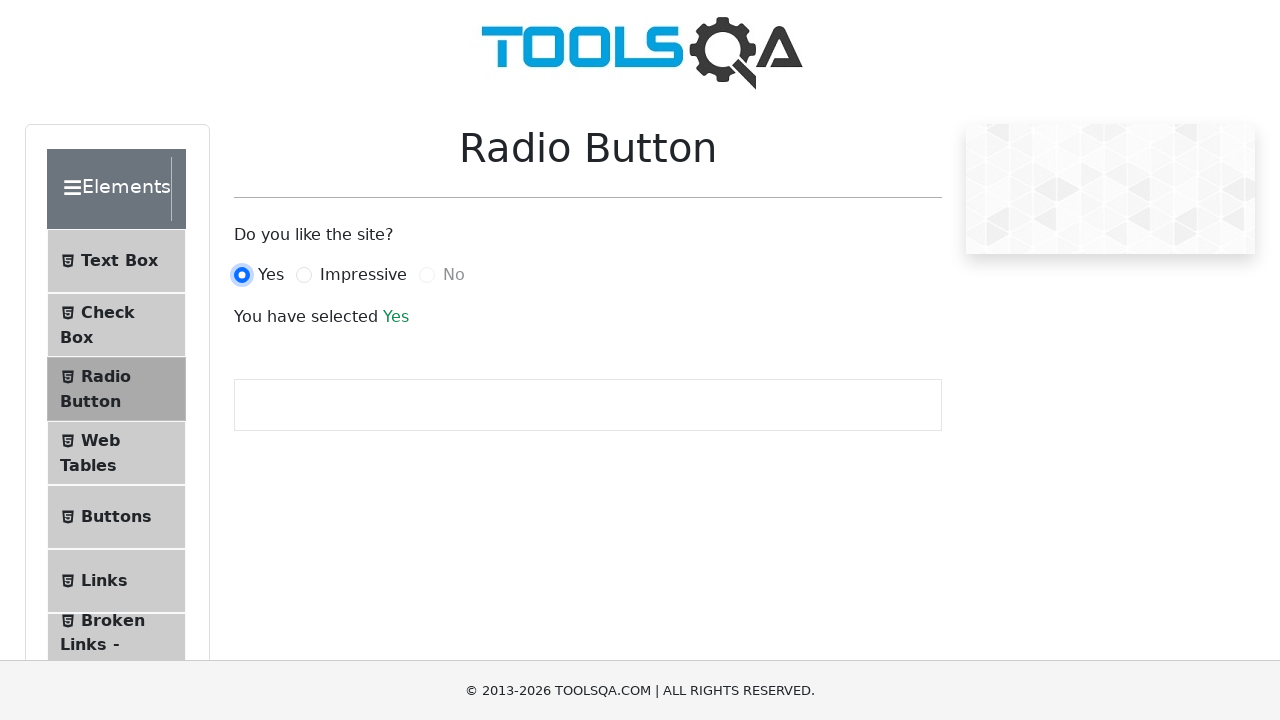

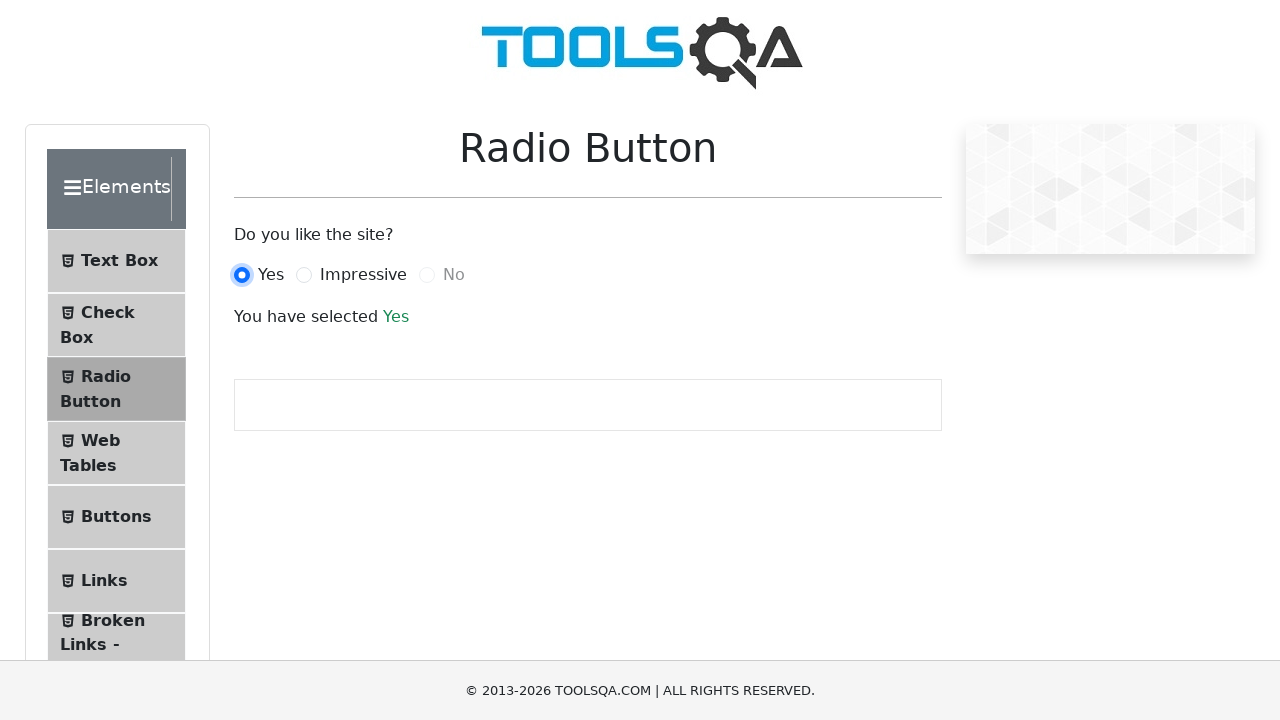